Tests the practice form by filling in first name, last name, mobile number, selecting gender, submitting the form, and verifying the submission modal appears and can be closed.

Starting URL: https://demoqa.com/

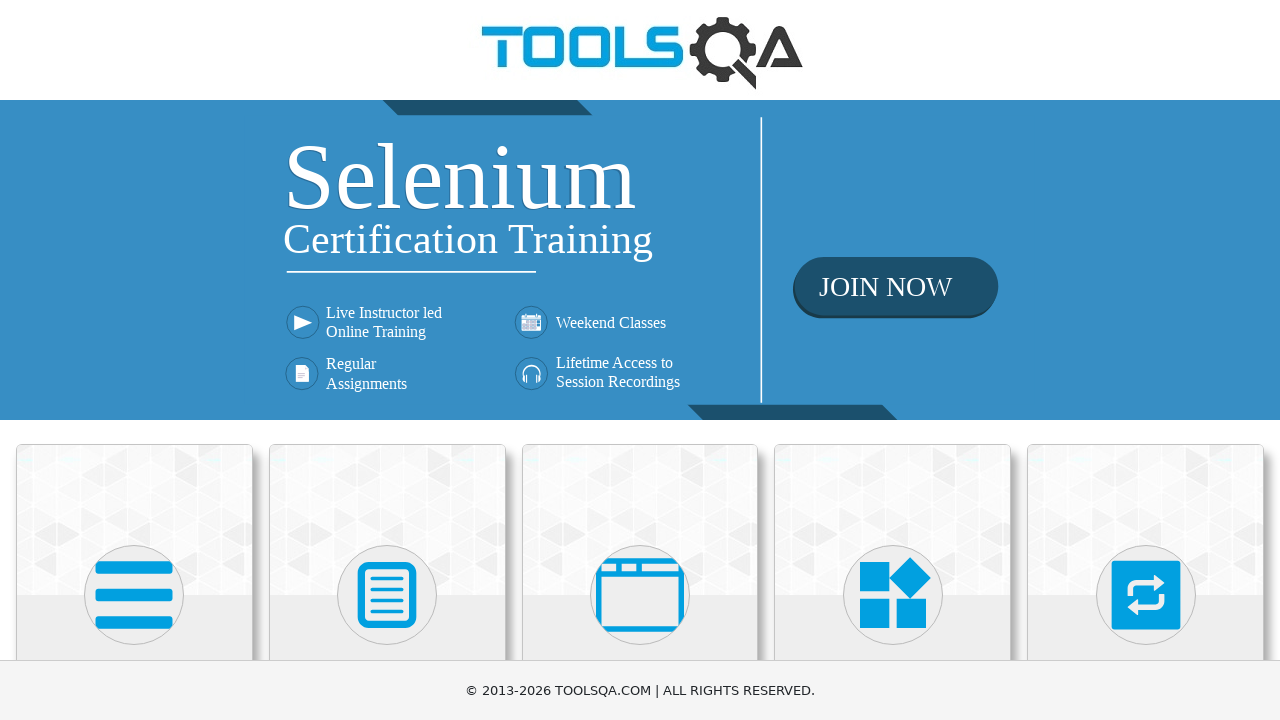

Clicked on Forms card on homepage at (387, 360) on text=Forms
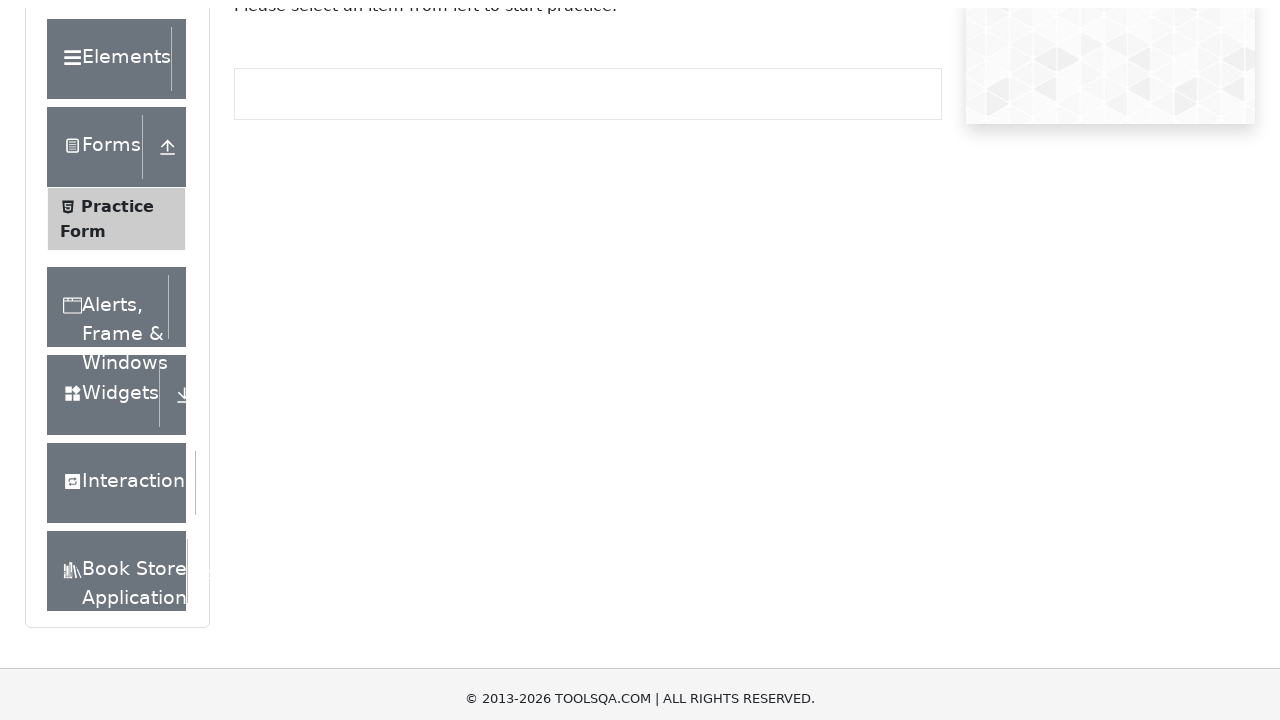

Clicked on Practice Form menu item at (117, 336) on text=Practice Form
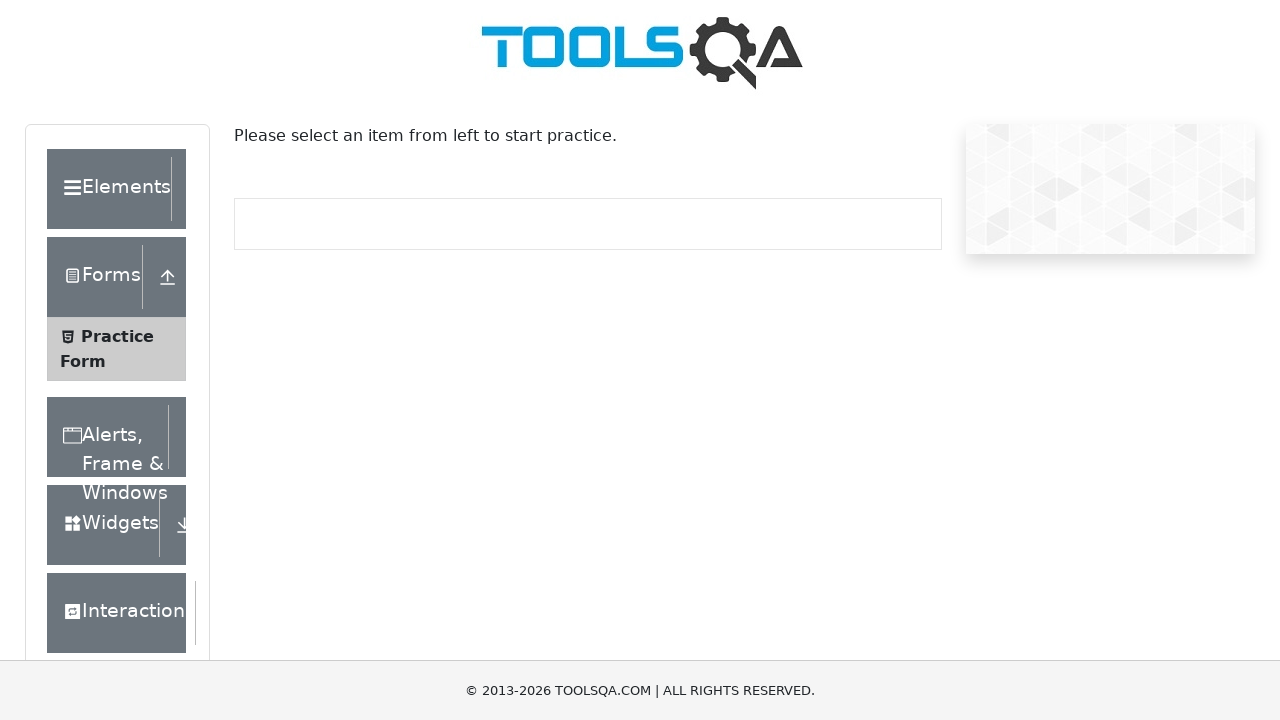

Practice form loaded successfully
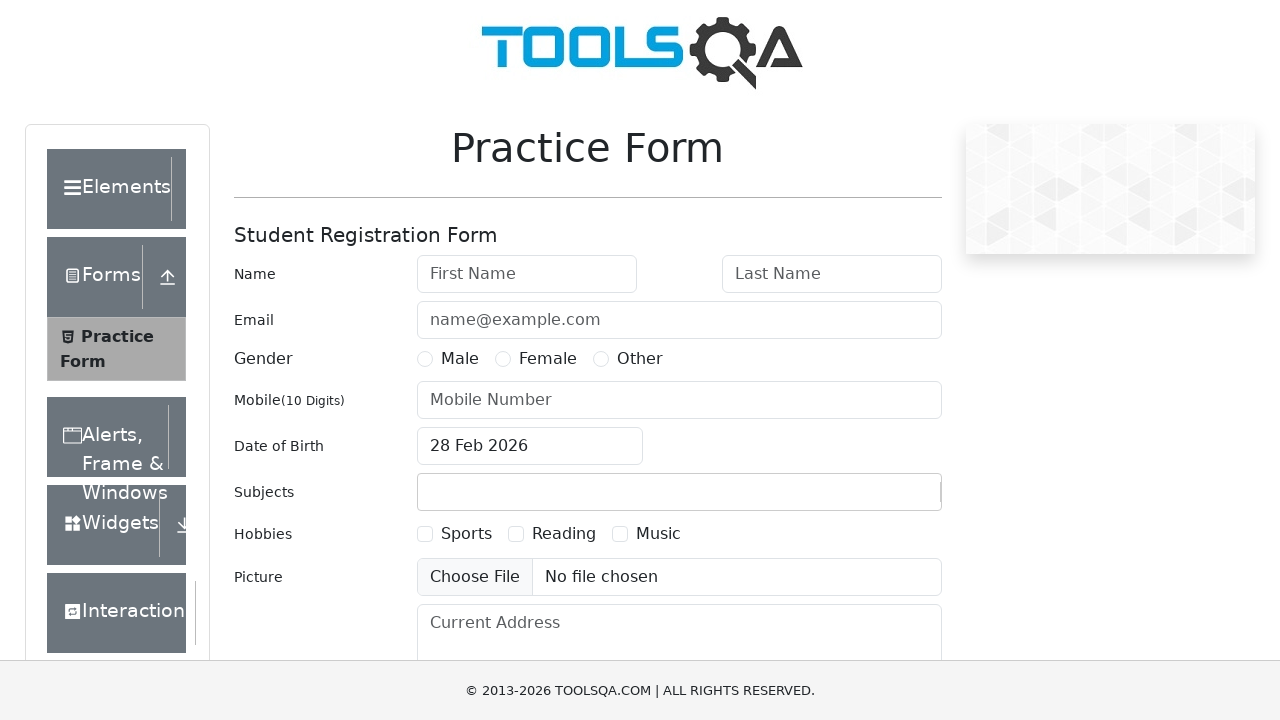

Filled first name with 'First Value' on #firstName
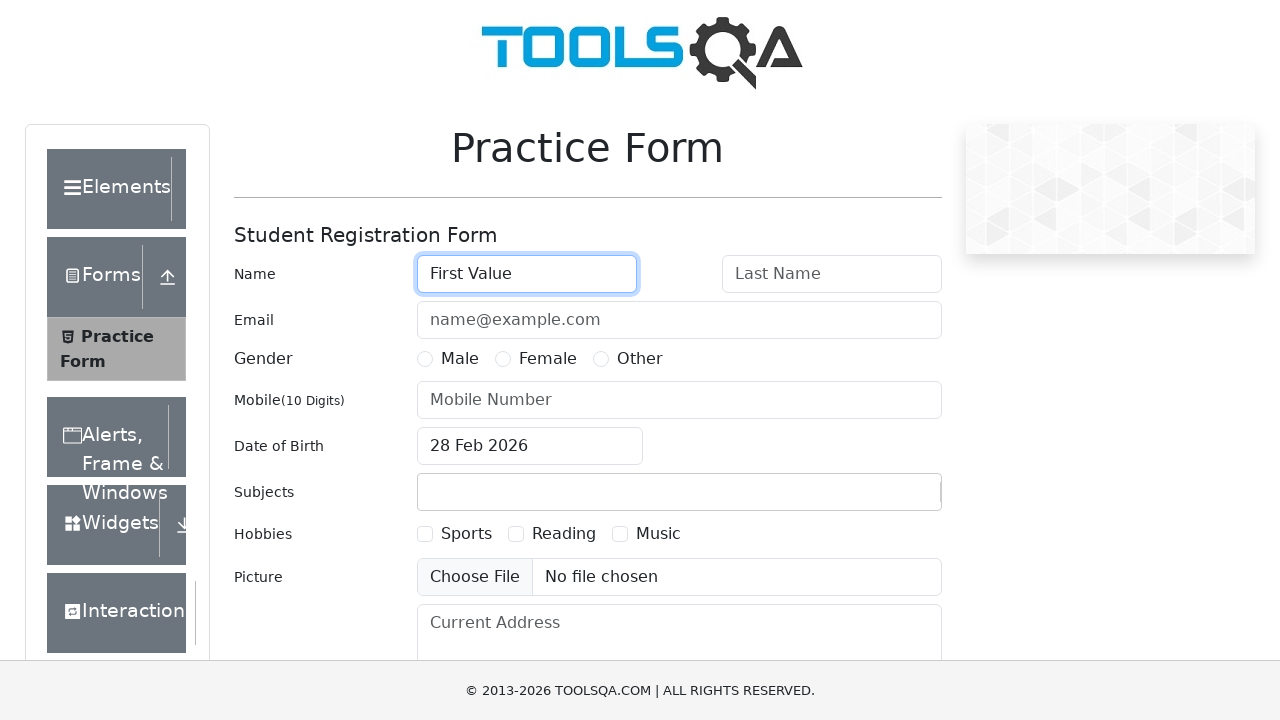

Filled last name with 'Last Value' on #lastName
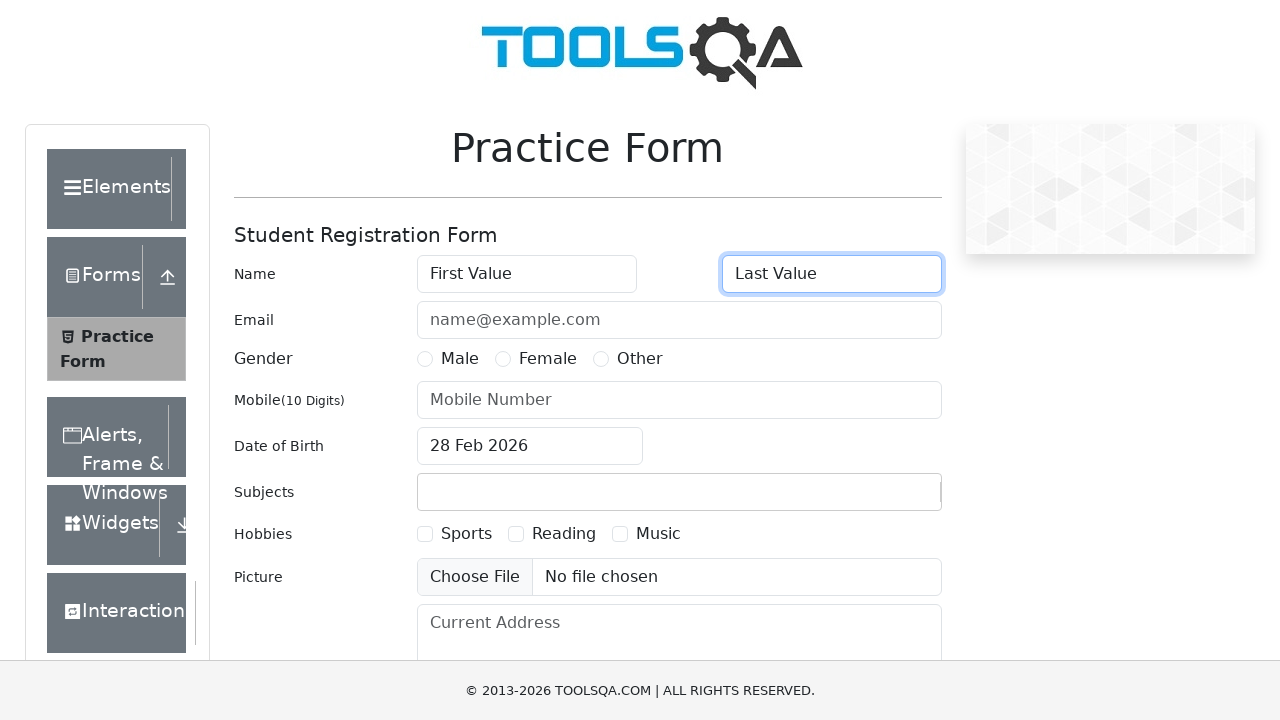

Selected Male gender option at (460, 359) on label[for='gender-radio-1']
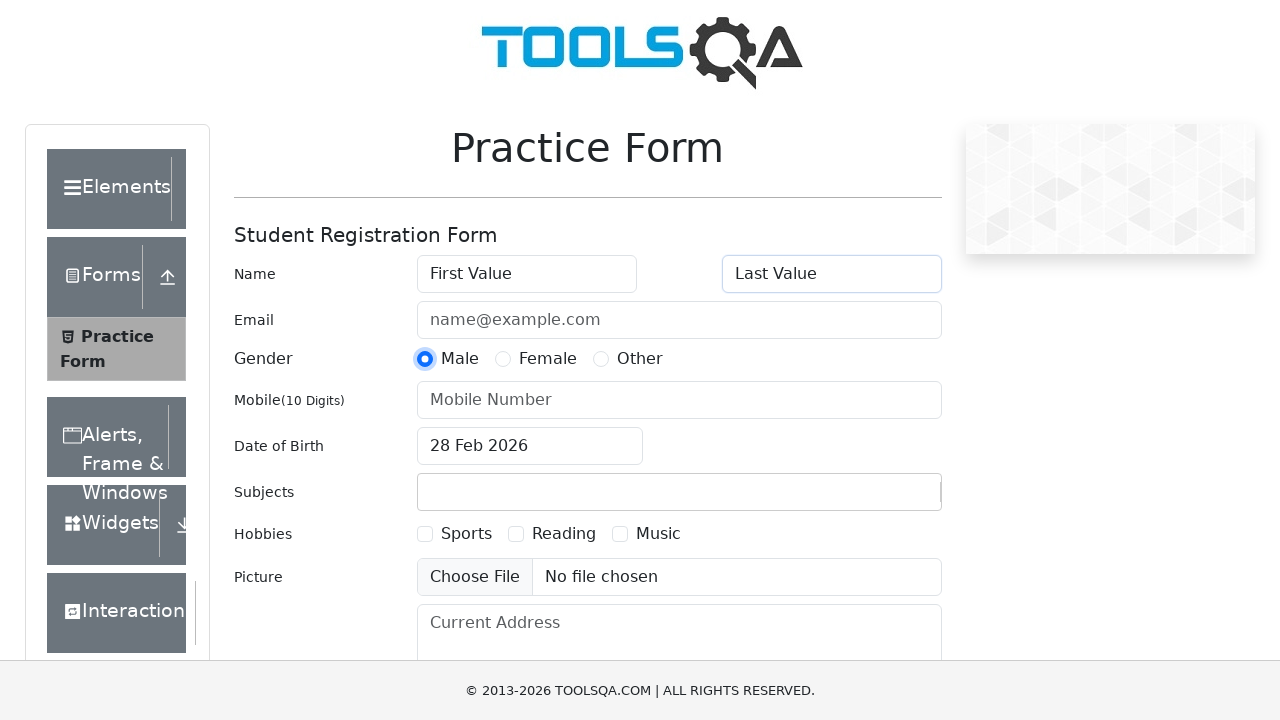

Filled mobile number with '0333123456' on #userNumber
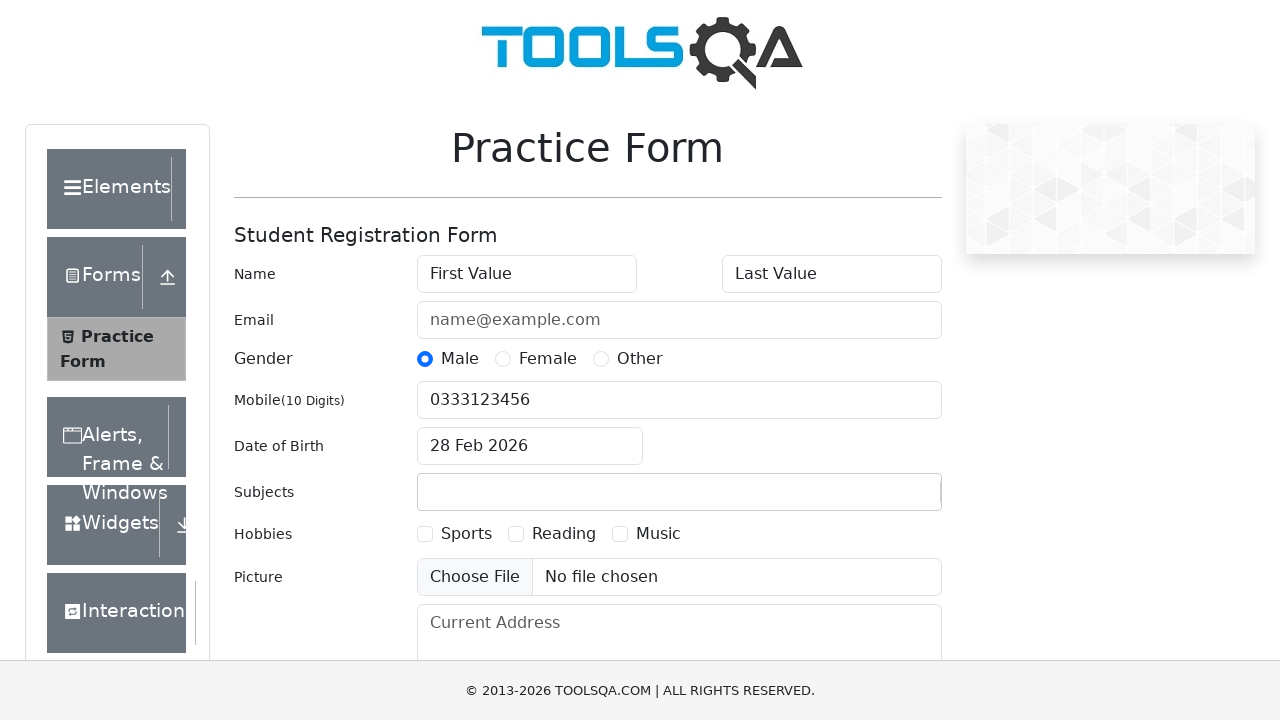

Submitted the practice form at (885, 499) on #submit
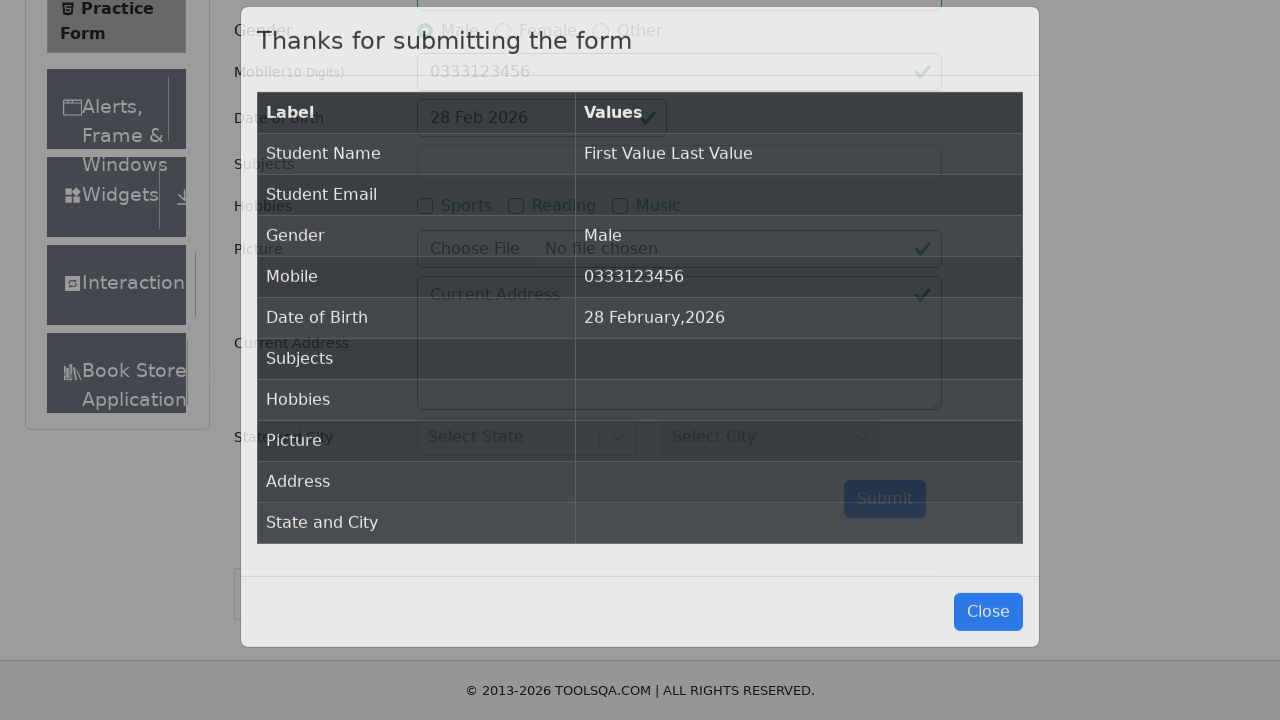

Submission modal appeared successfully
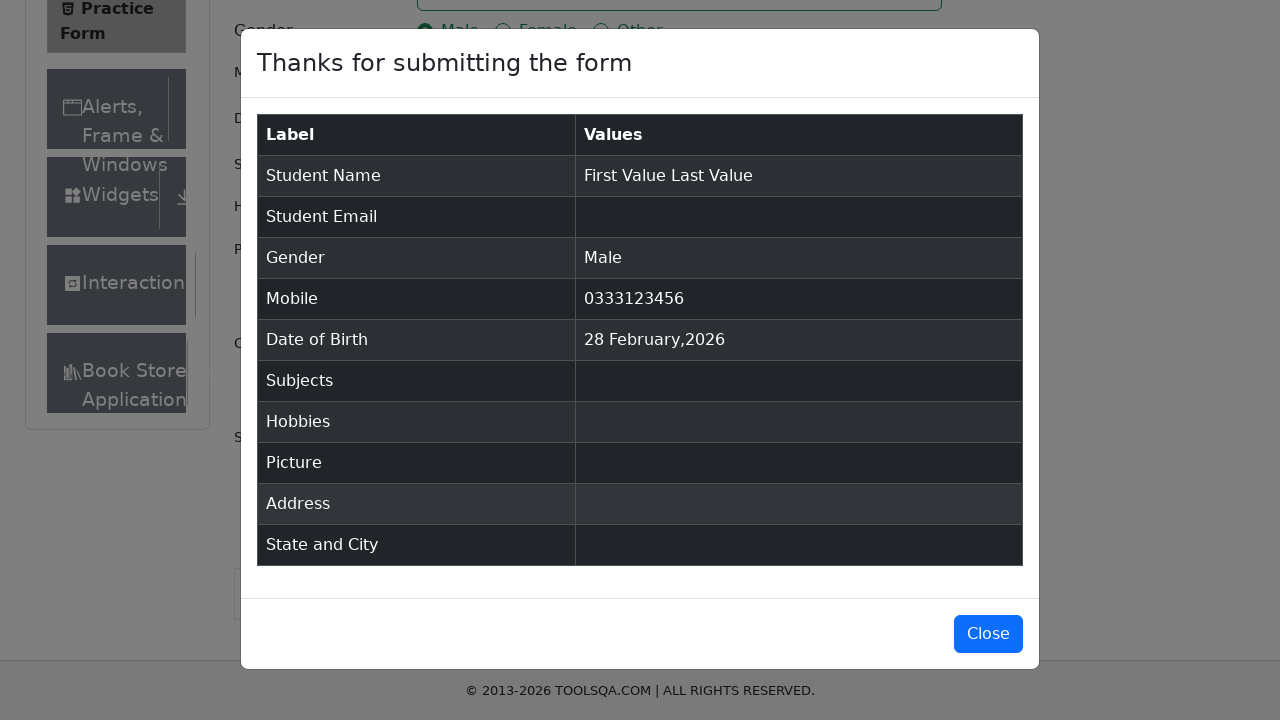

Closed the submission modal at (988, 634) on #closeLargeModal
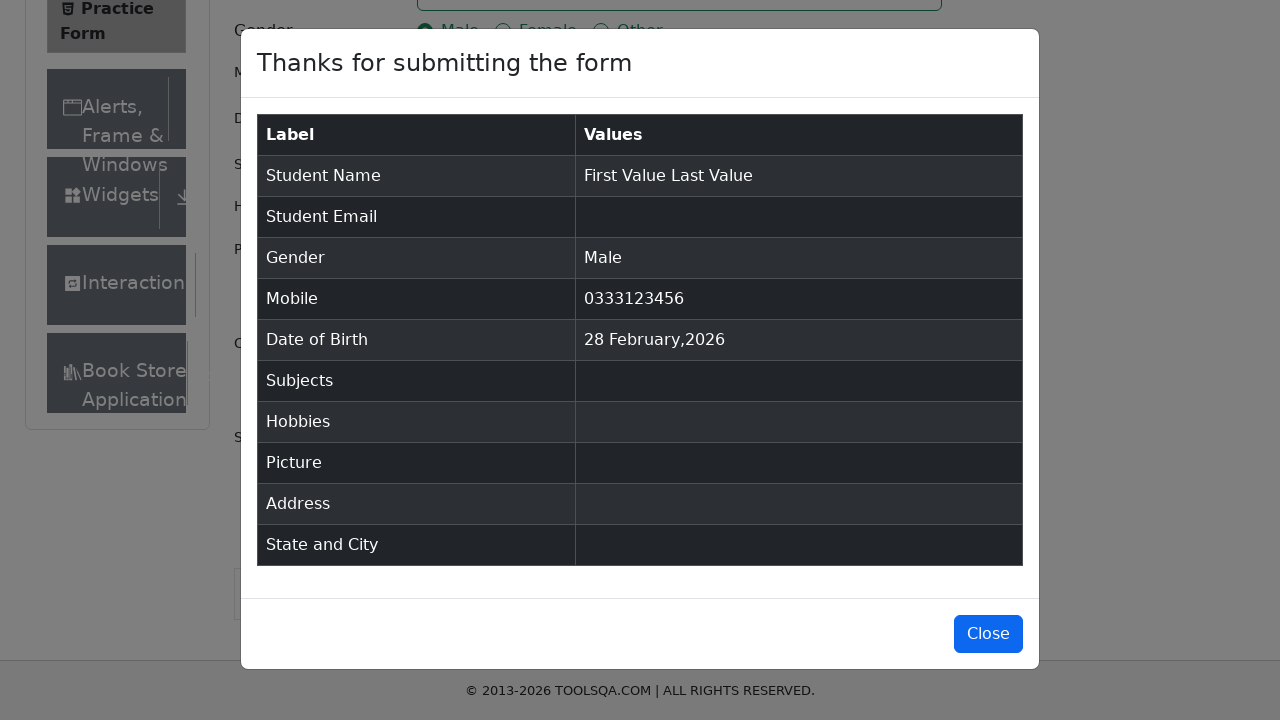

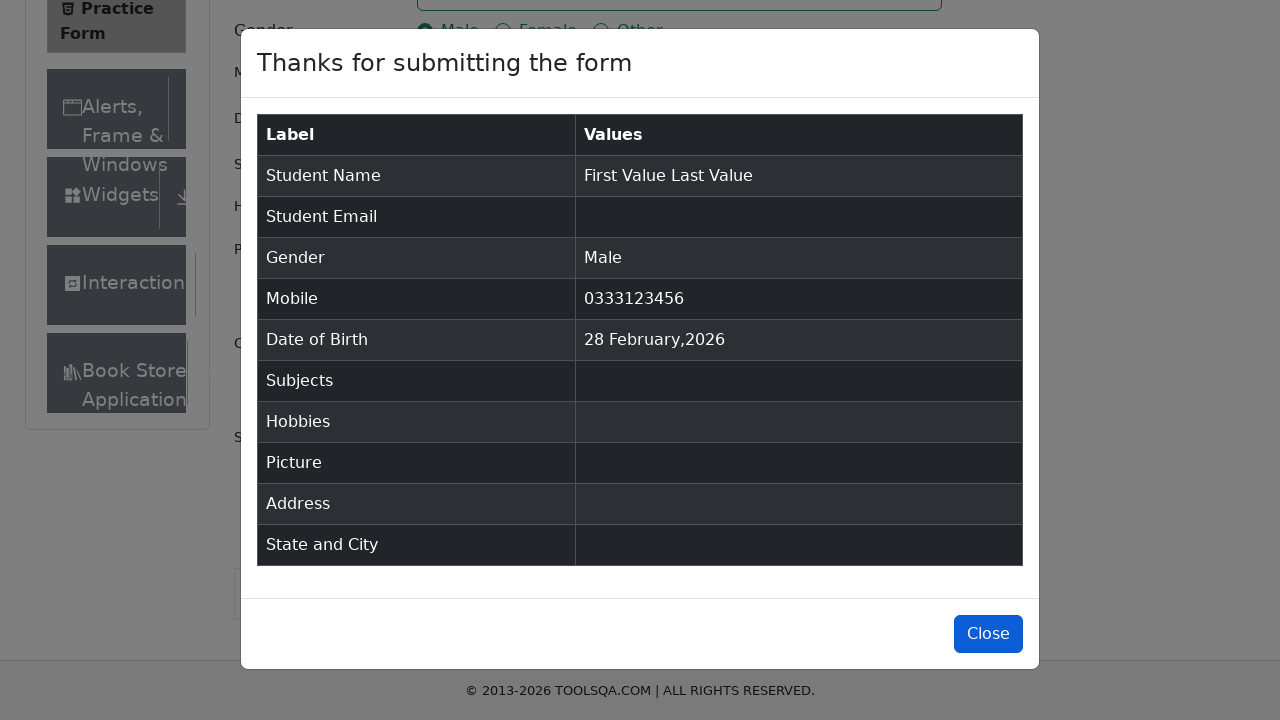